Tests opting out of A/B tests by adding an opt-out cookie before navigating to the A/B test page

Starting URL: http://the-internet.herokuapp.com

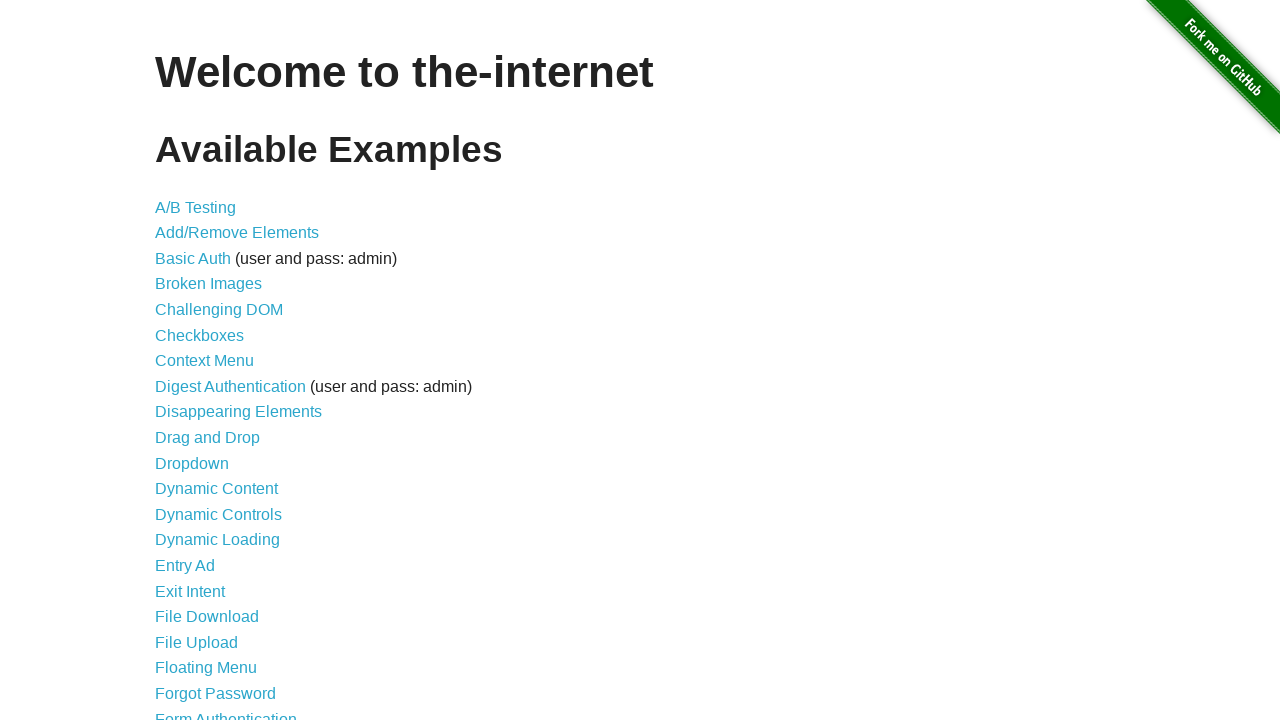

Added optimizelyOptOut cookie to opt out of A/B tests
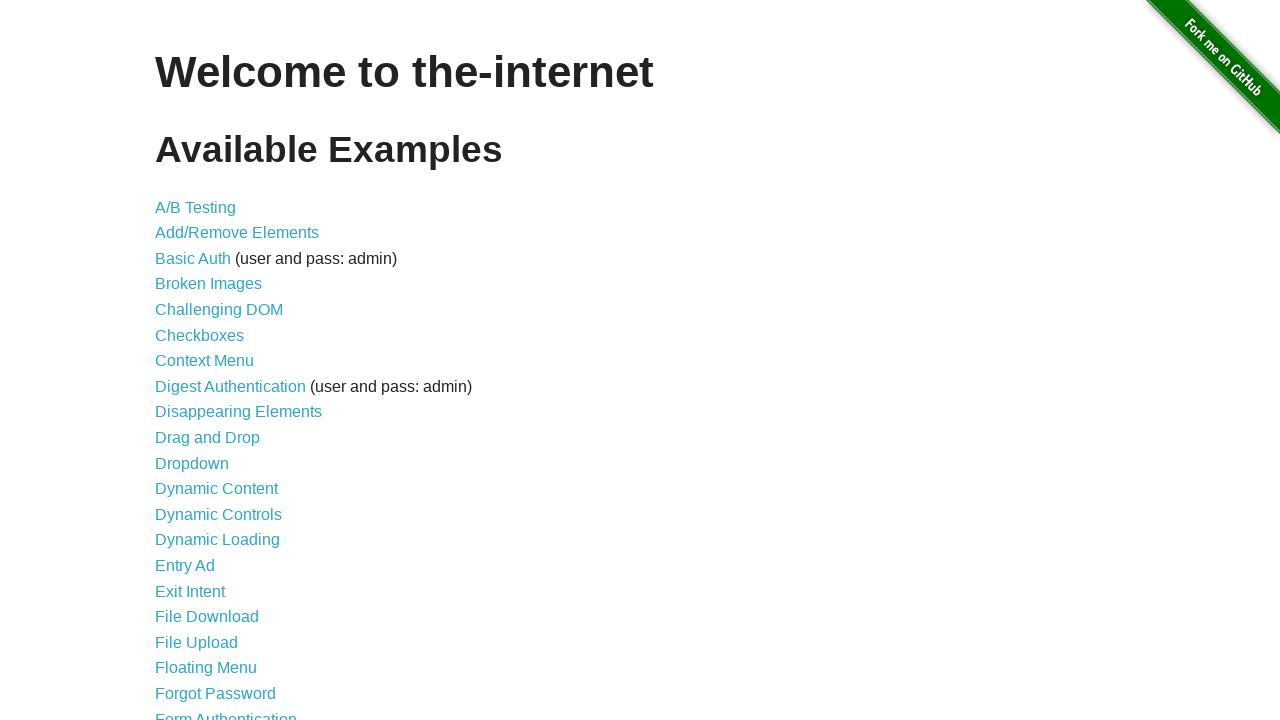

Navigated to A/B test page at /abtest
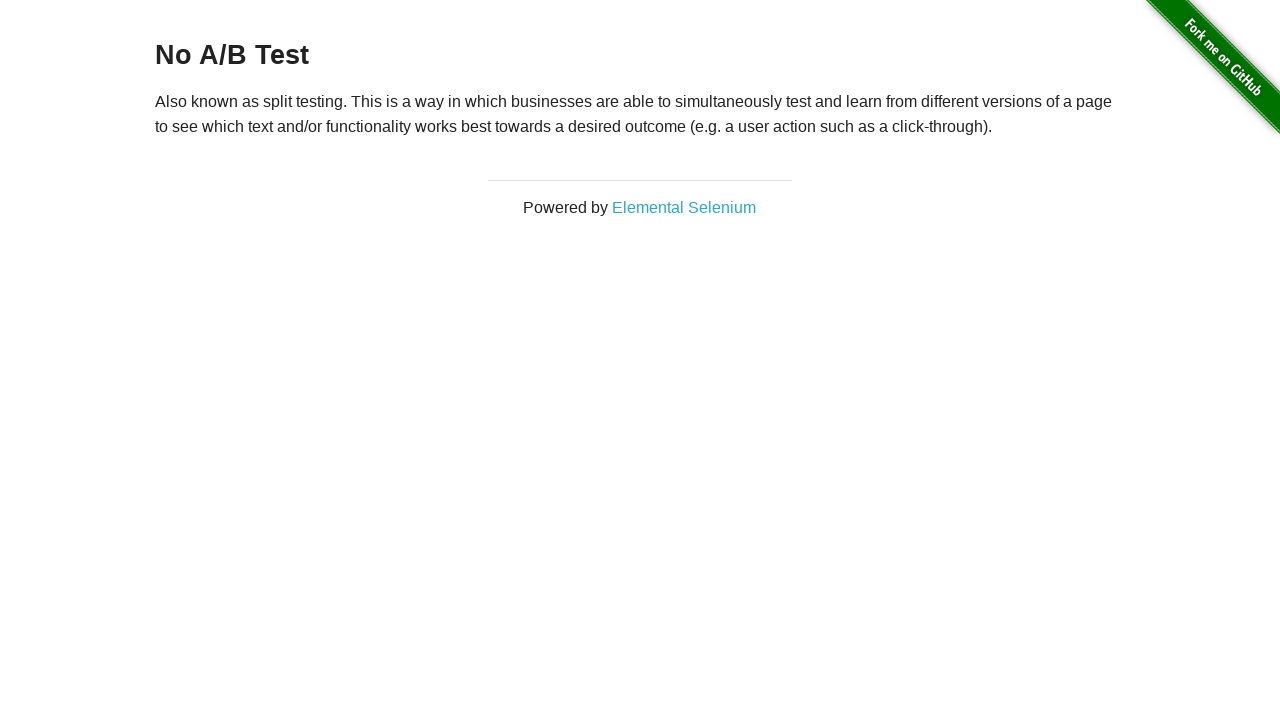

Page heading (h3) loaded successfully
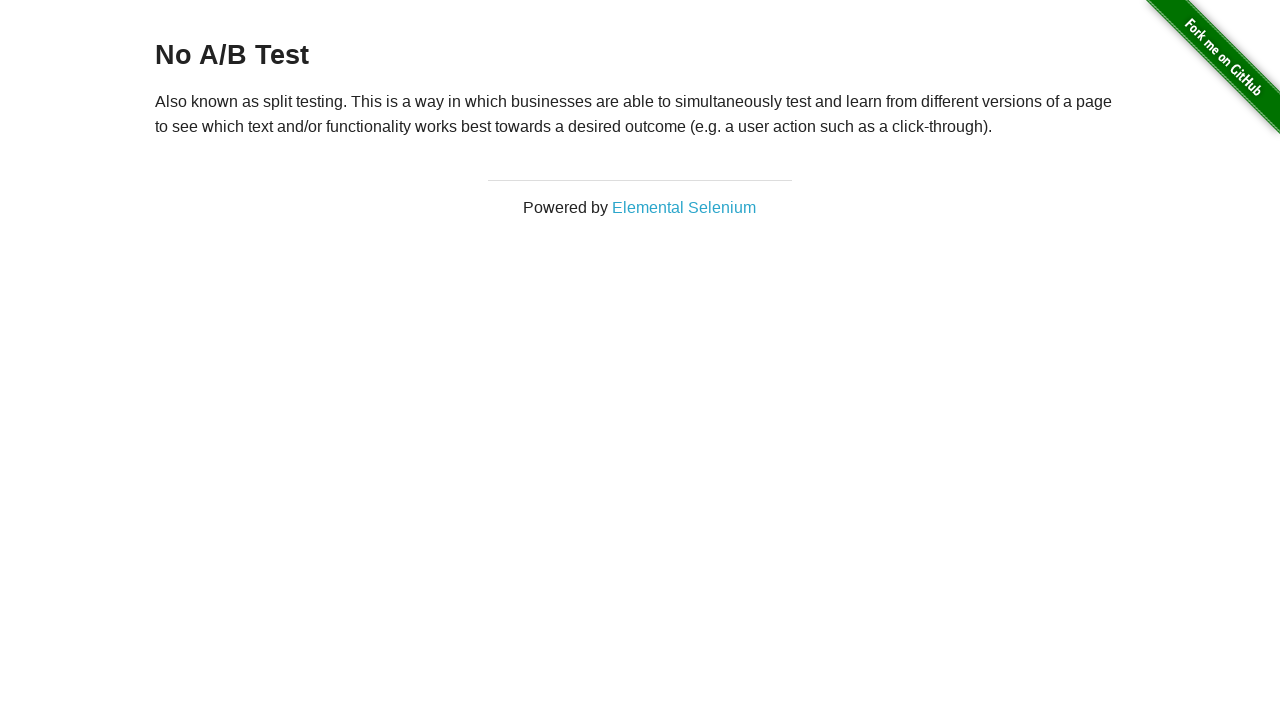

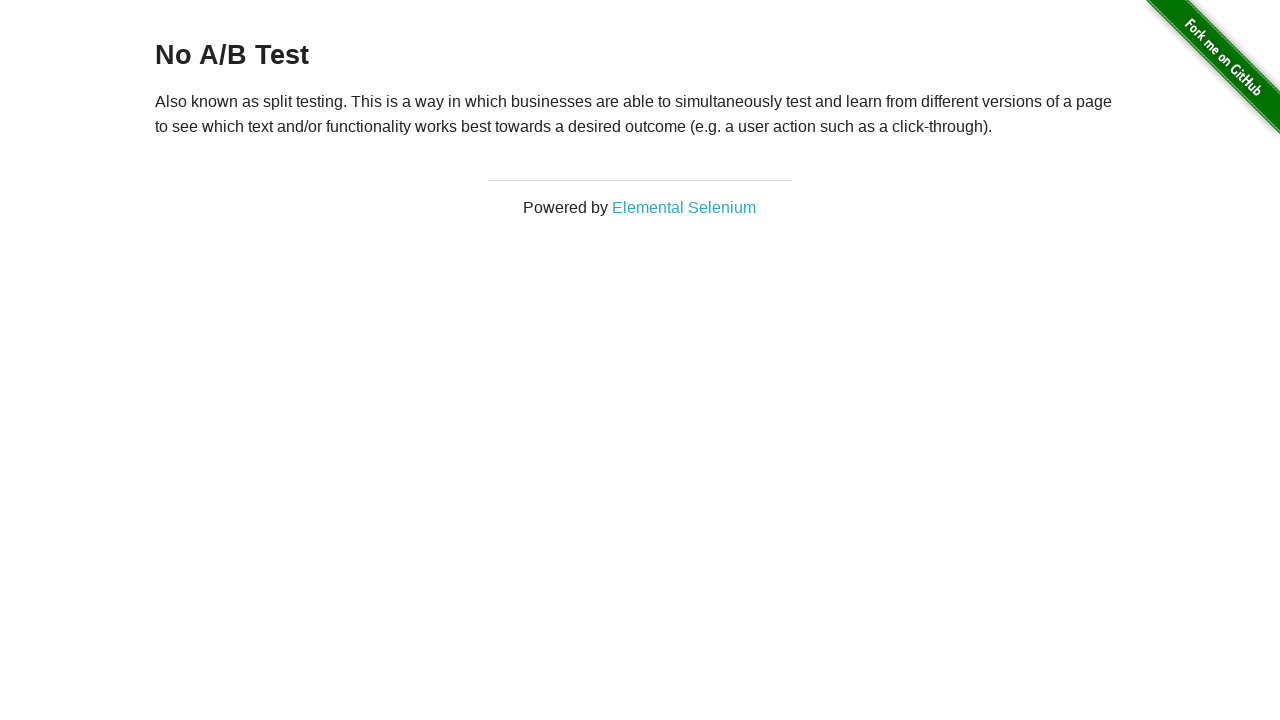